Tests checkbox functionality by checking, unchecking, and verifying checkbox states on a practice page

Starting URL: https://rahulshettyacademy.com/AutomationPractice/

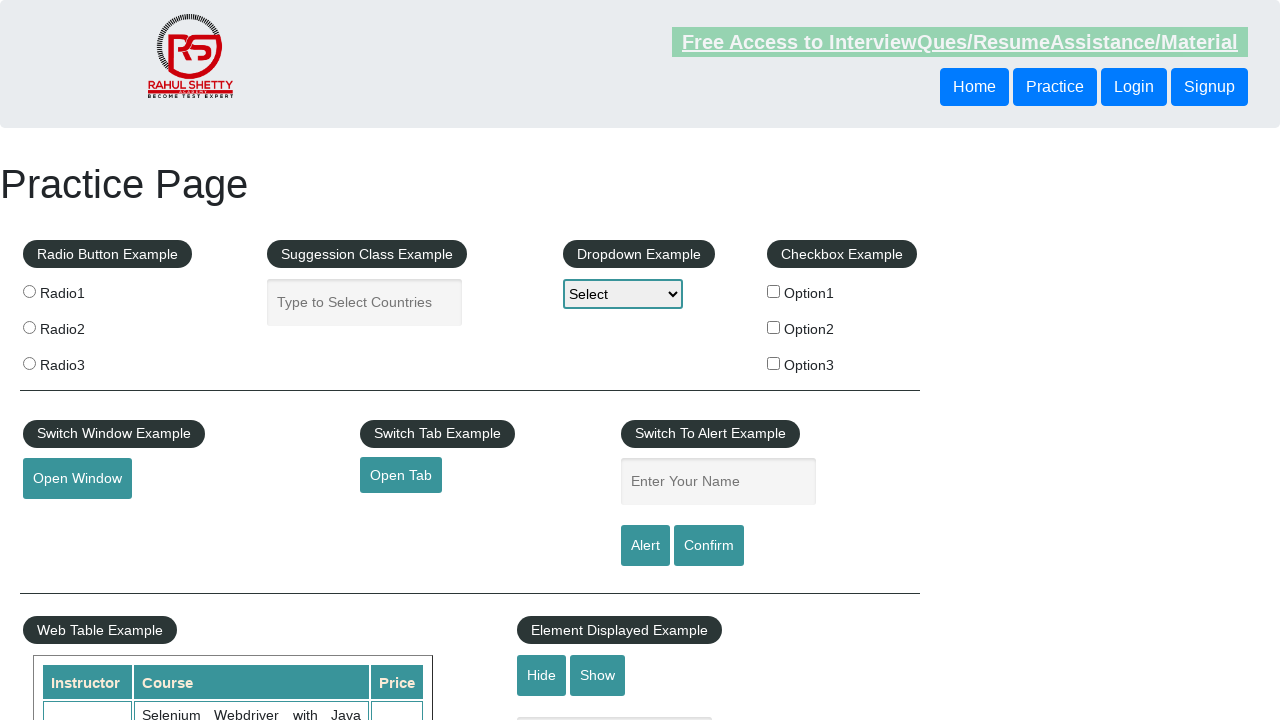

Checked the first checkbox (checkBoxOption1) at (774, 291) on #checkBoxOption1
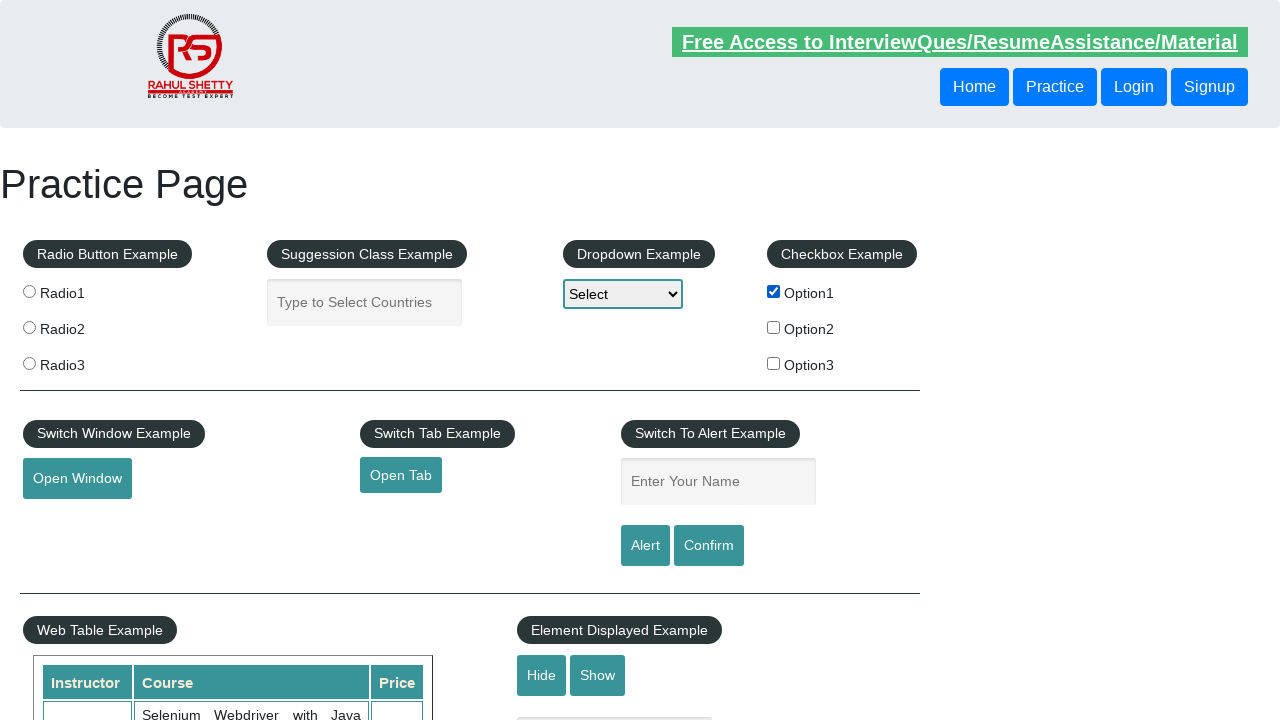

Verified that checkBoxOption1 is checked
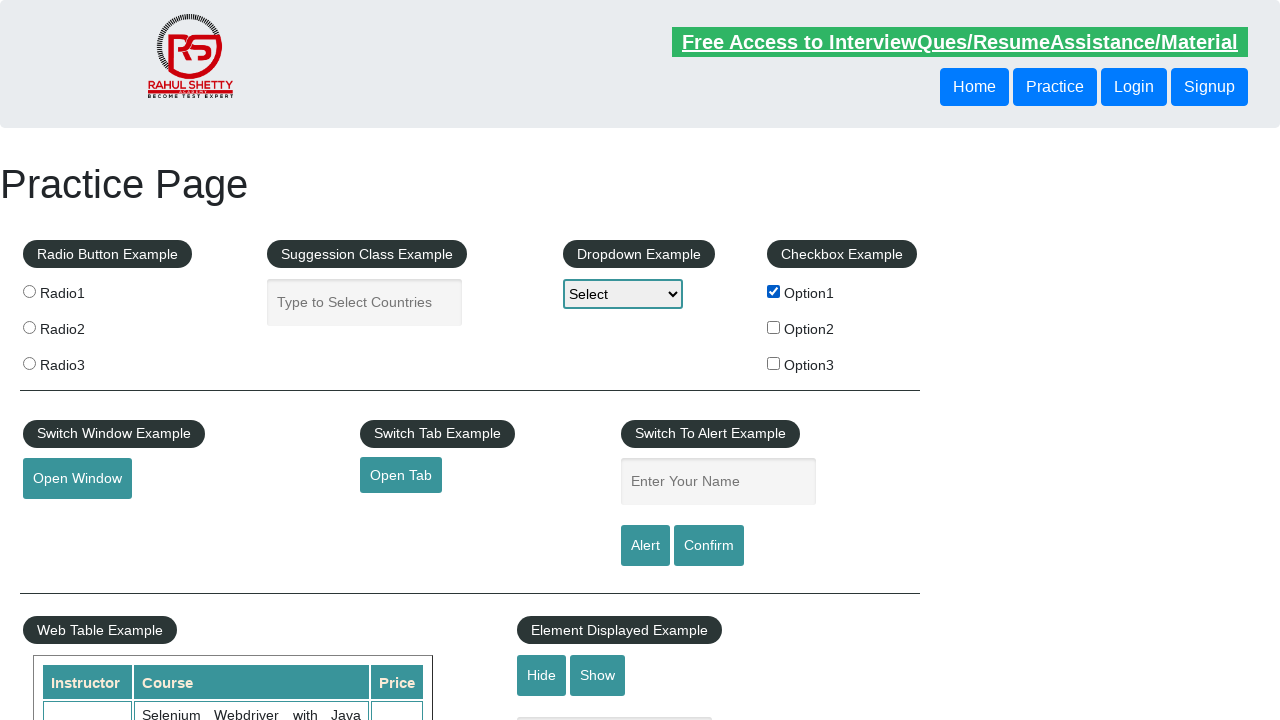

Unchecked the first checkbox (checkBoxOption1) at (774, 291) on #checkBoxOption1
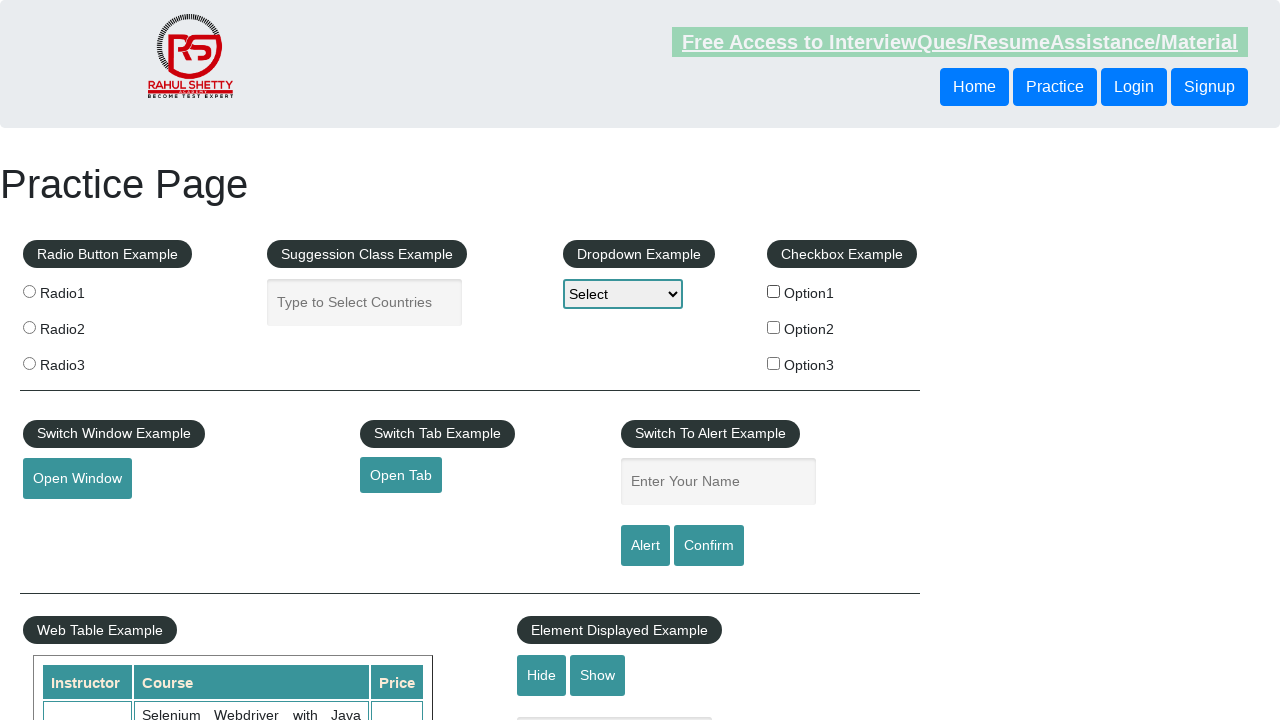

Checked the second checkbox (option2) at (774, 327) on input[type="checkbox"][value="option2"]
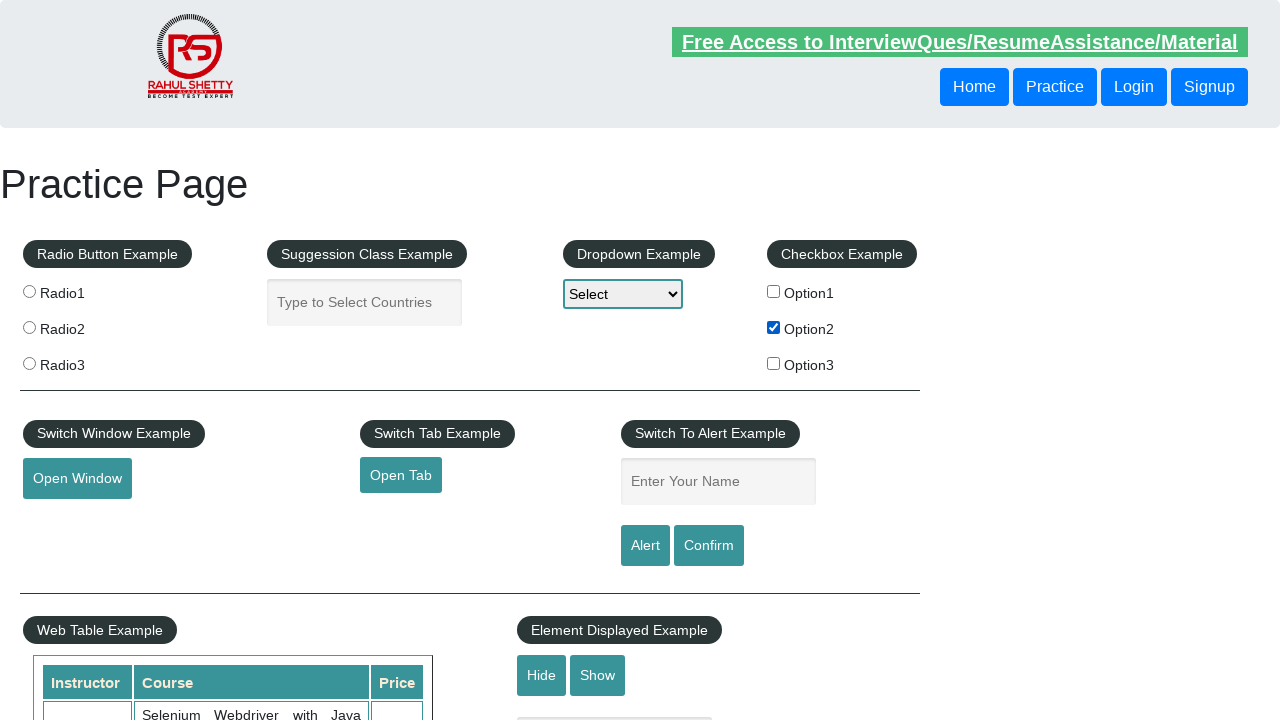

Checked the third checkbox (option3) at (774, 363) on input[type="checkbox"][value="option3"]
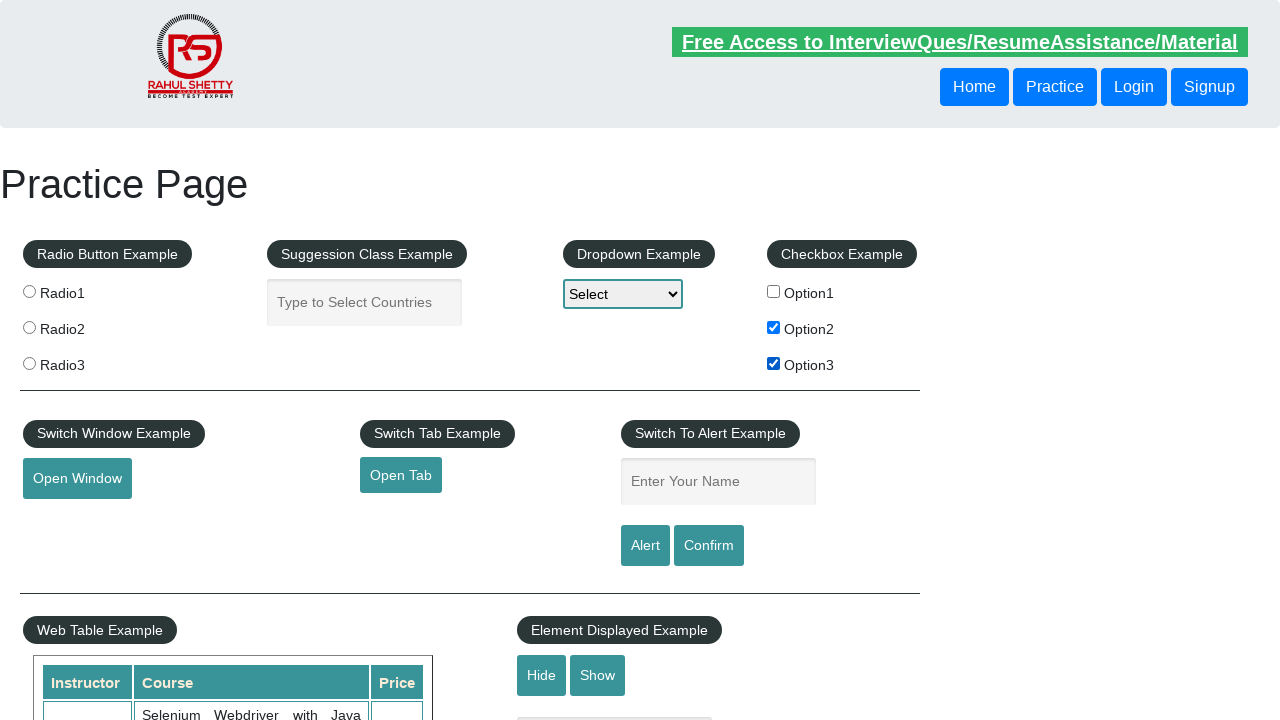

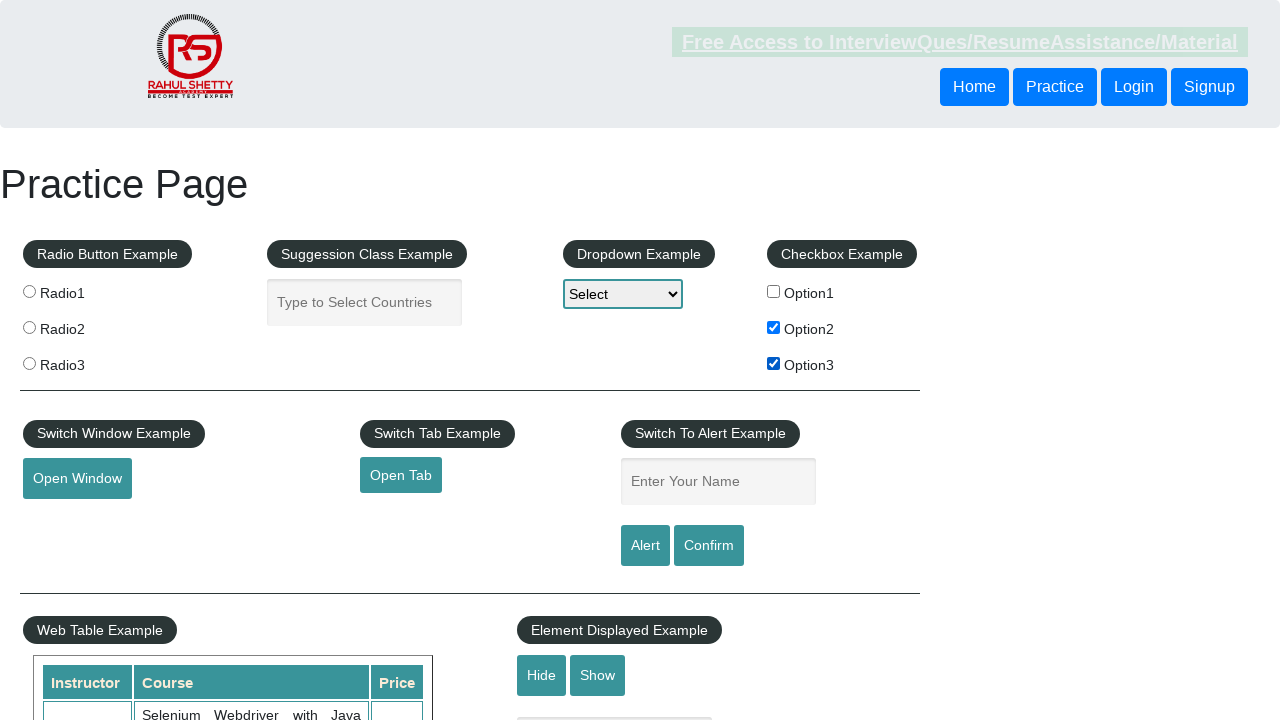